Tests various click actions including double-click, right-click, and regular click on buttons, verifying success messages appear

Starting URL: https://demoqa.com/buttons

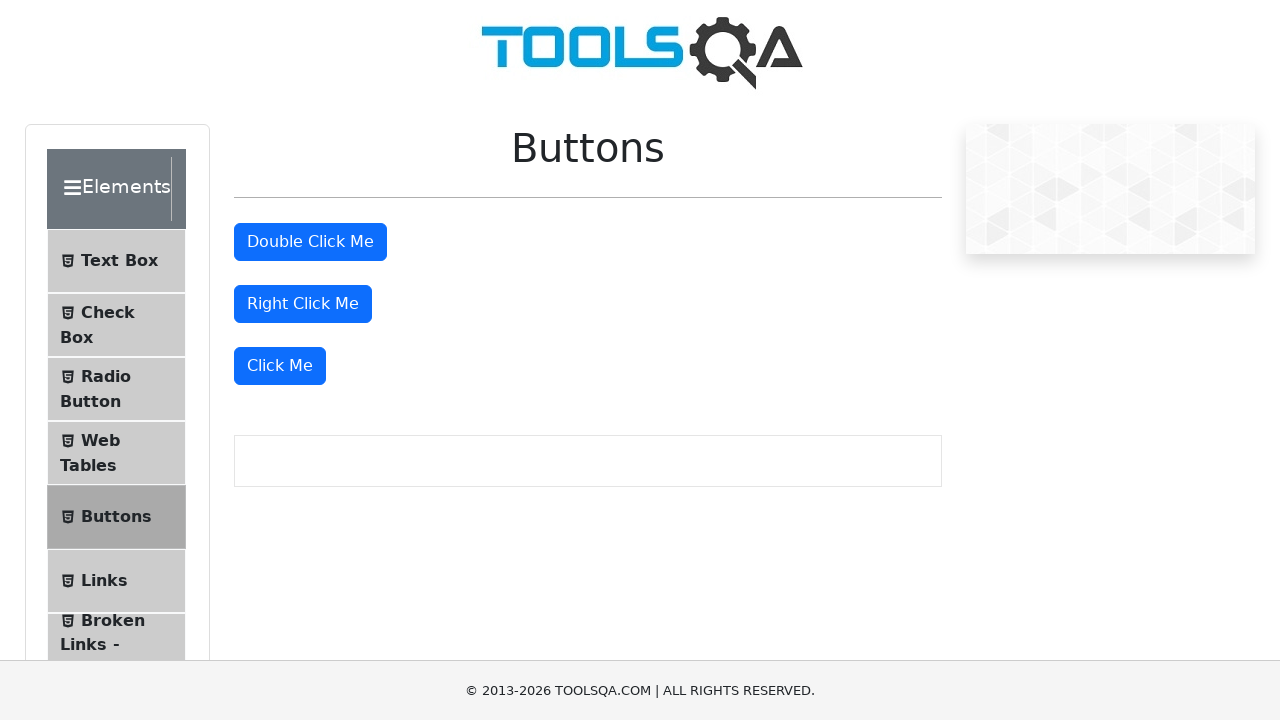

Double-clicked the double click button at (310, 242) on #doubleClickBtn
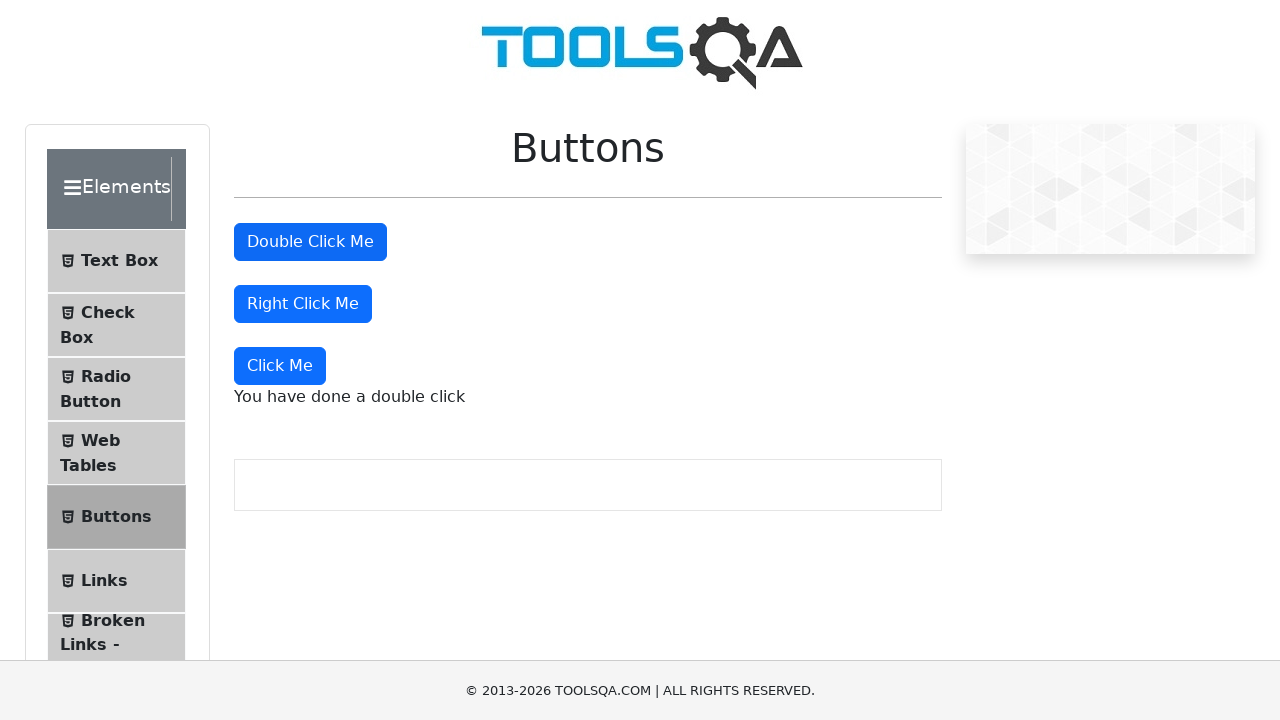

Double click message element loaded
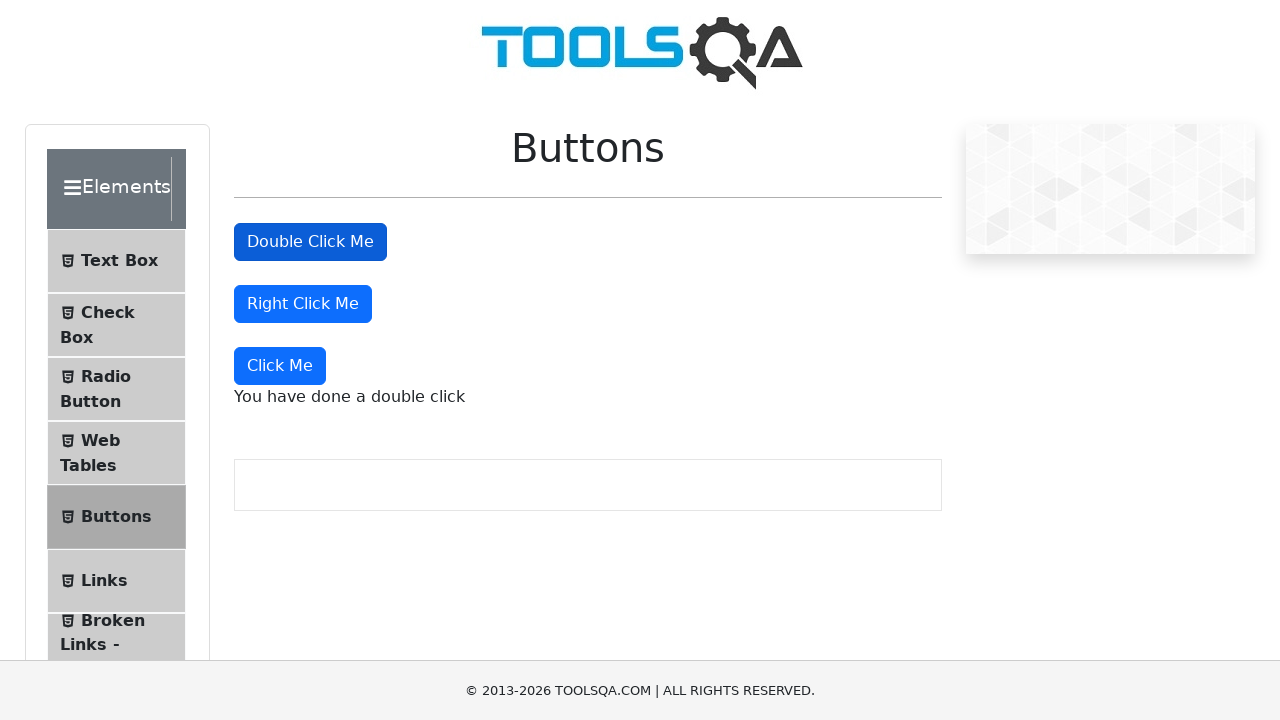

Verified double click success message: 'You have done a double click'
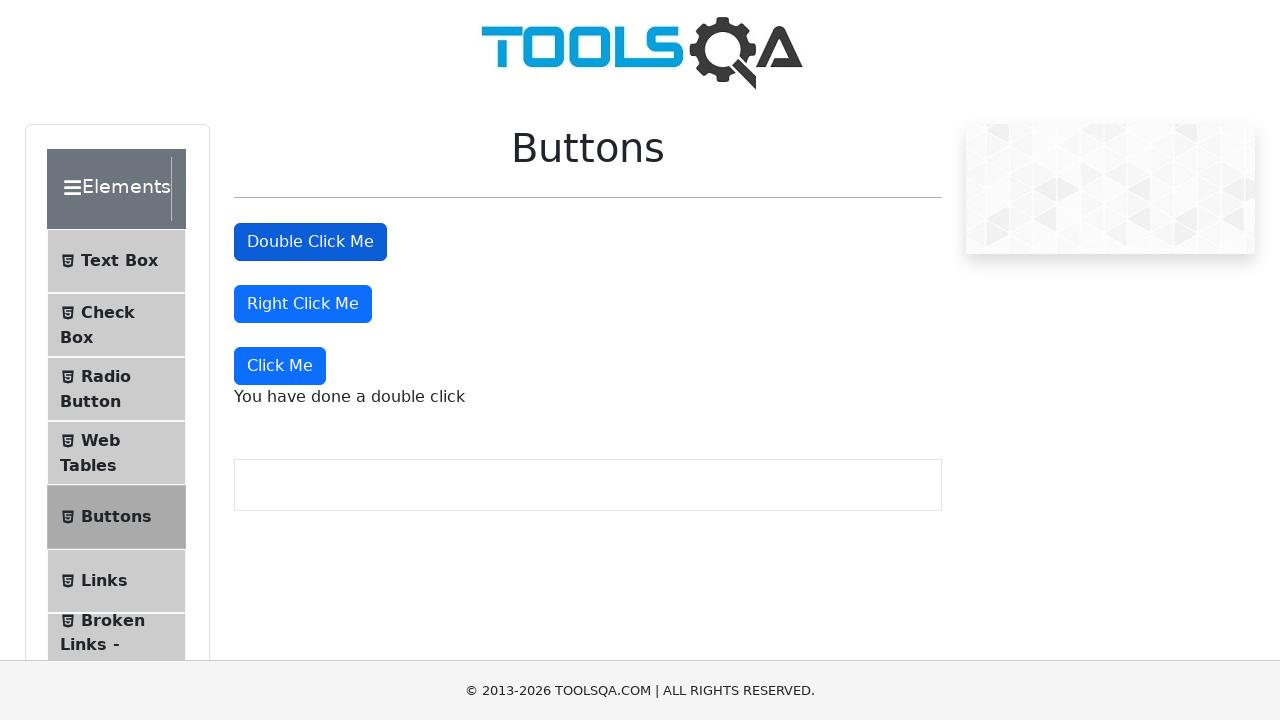

Right-clicked the right click button at (303, 304) on #rightClickBtn
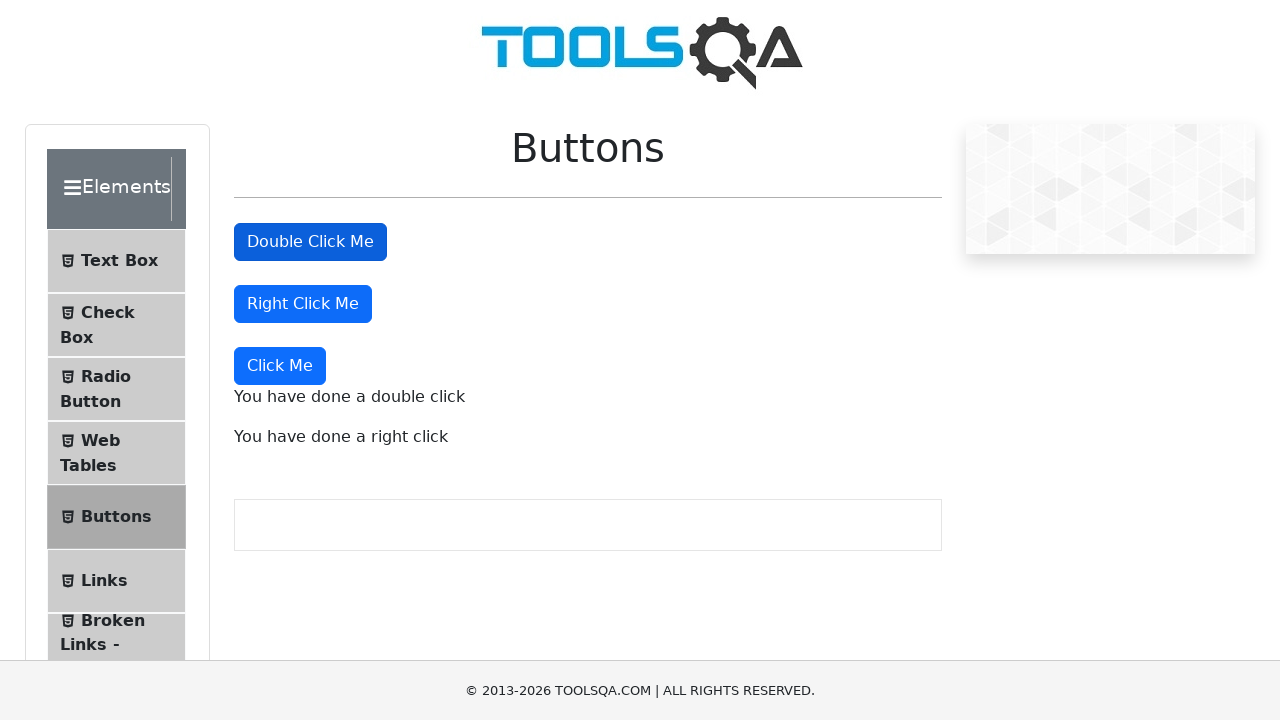

Right click message element loaded
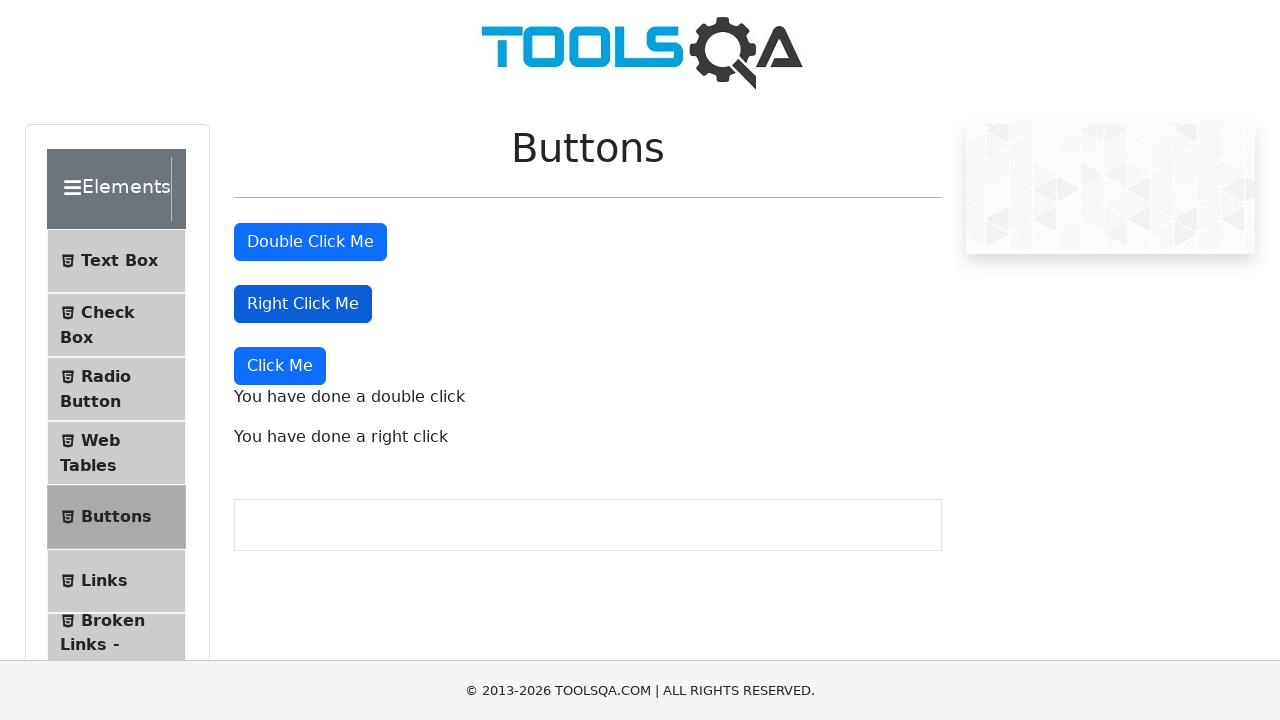

Verified right click success message: 'You have done a right click'
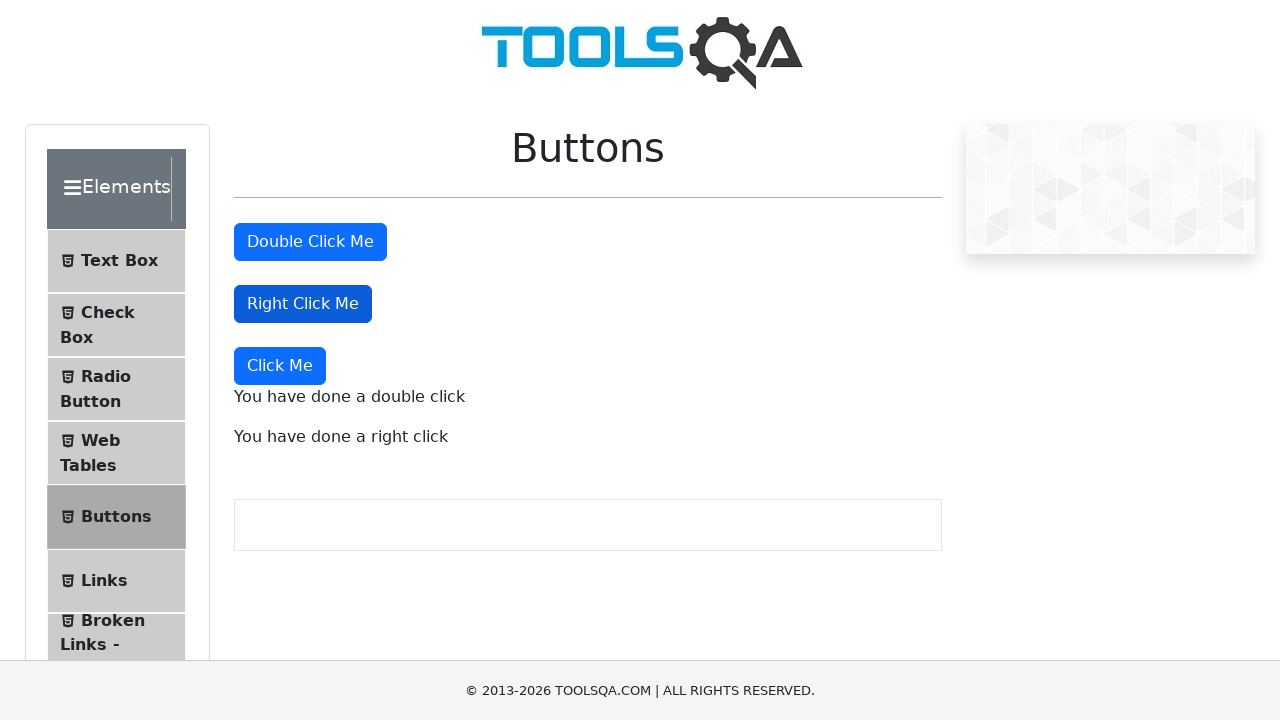

Clicked the 'Click Me' button at (280, 366) on xpath=//button[text()='Click Me']
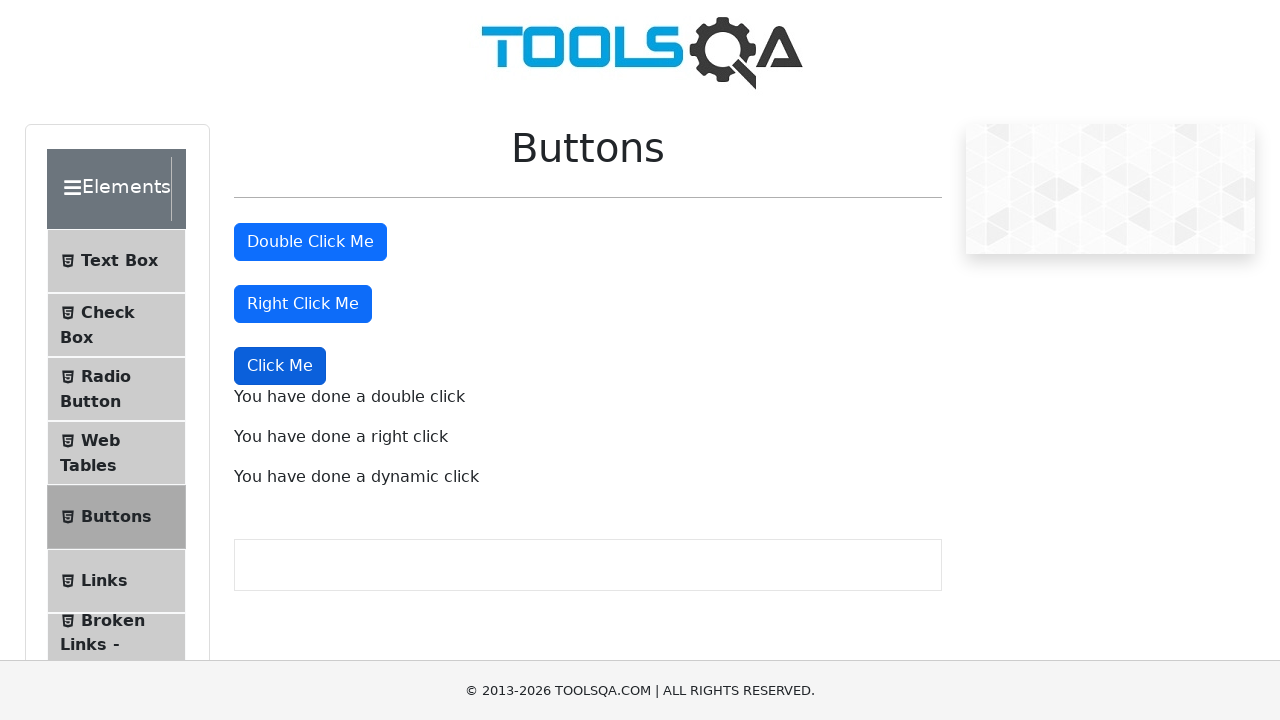

Dynamic click message element loaded
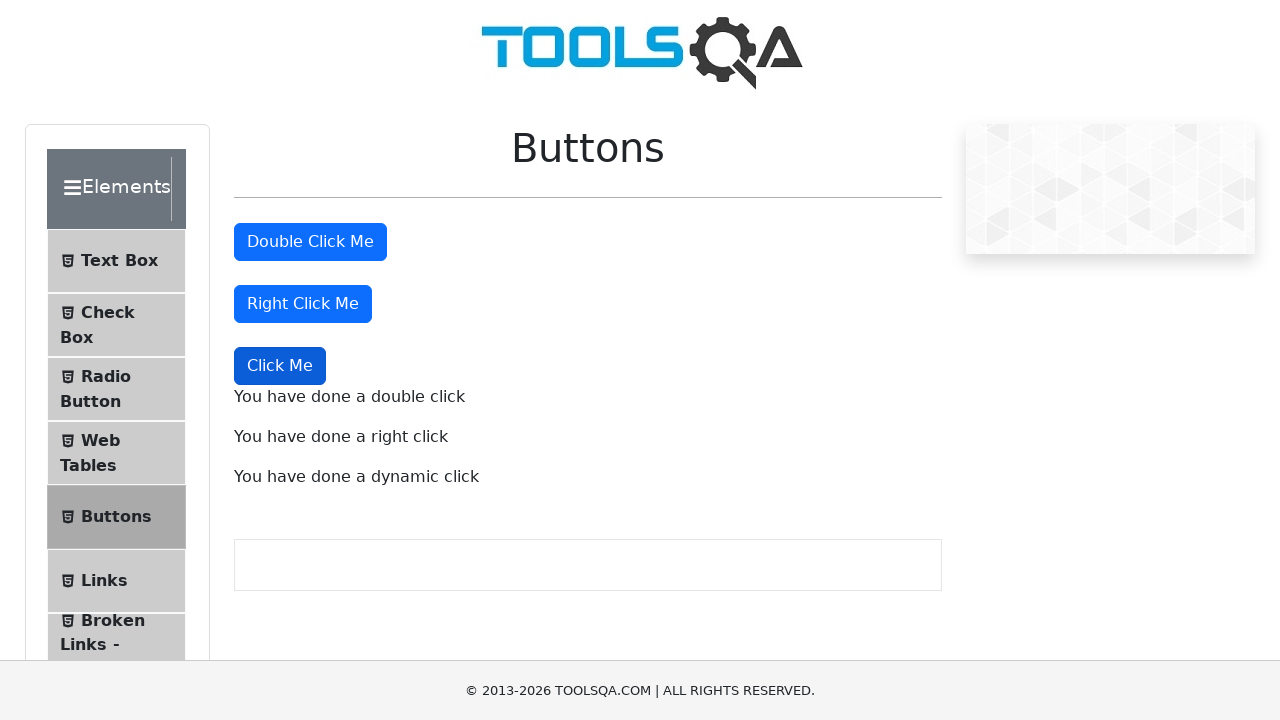

Verified dynamic click success message: 'You have done a dynamic click'
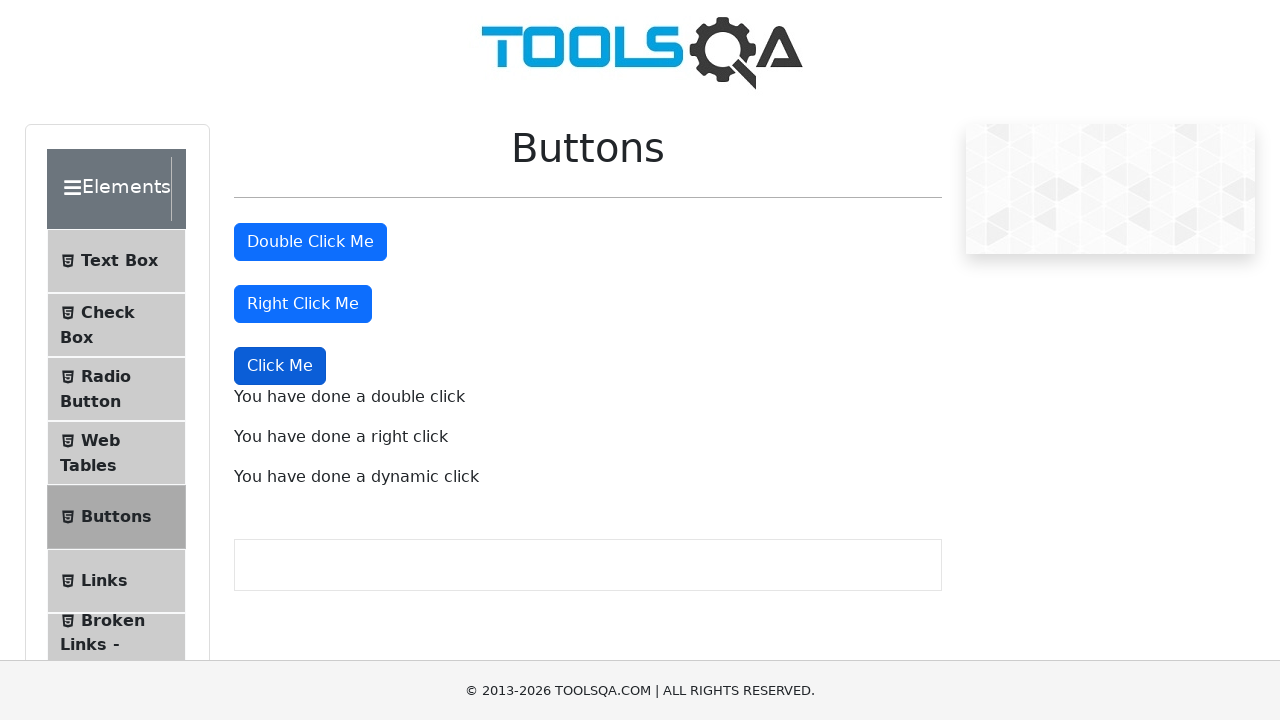

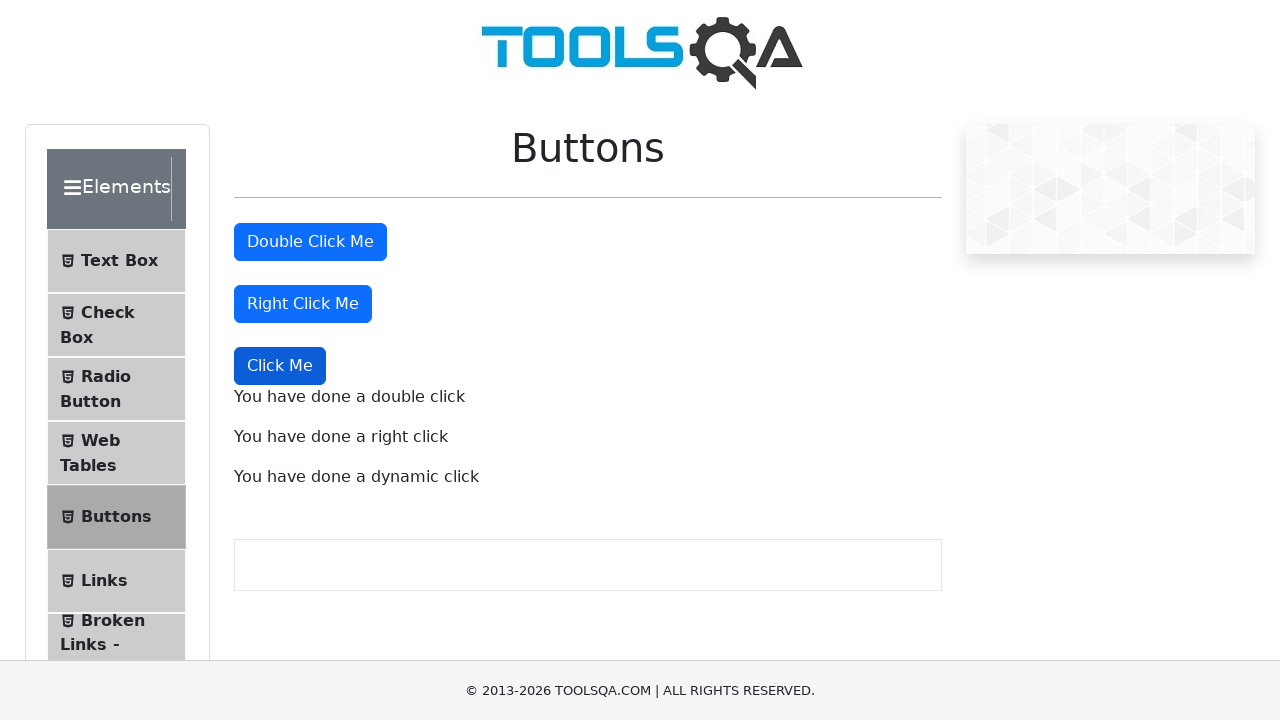